Tests the SpiceJet flight booking form by clicking on the destination field and entering an airport code

Starting URL: https://www.spicejet.com/

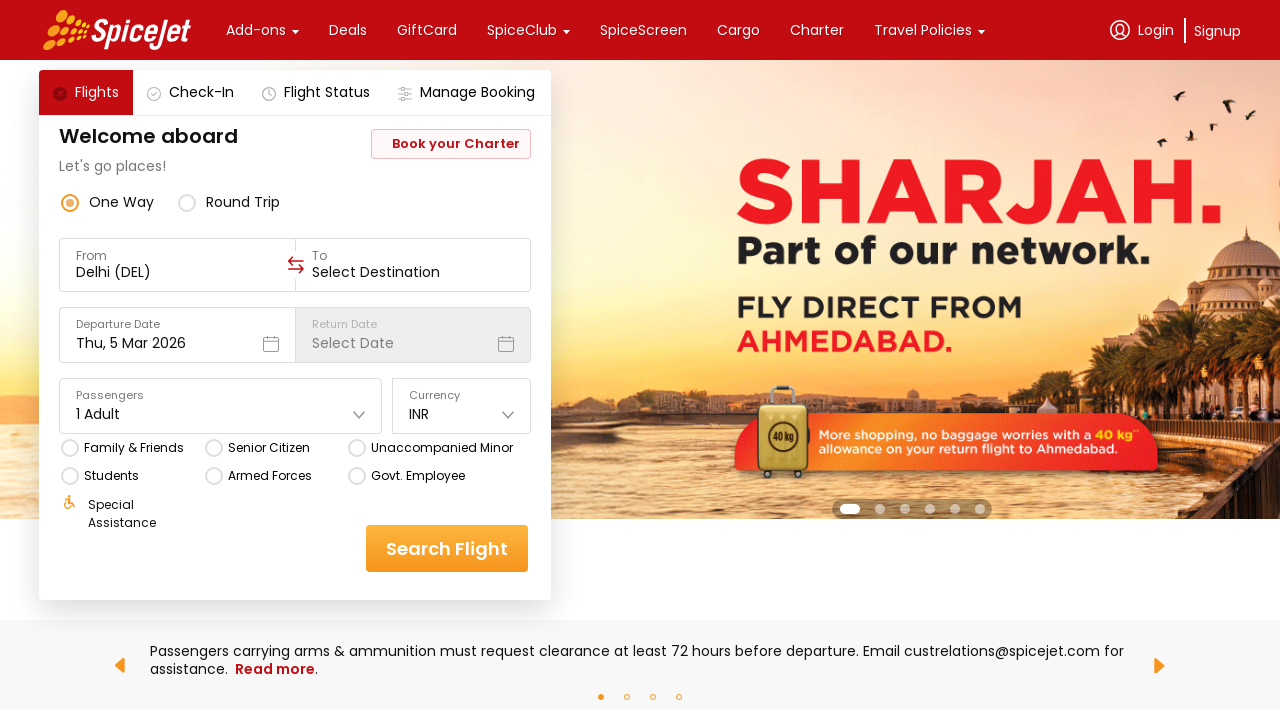

Clicked on the destination/origin input field at (178, 272) on [data-testid='to-testID-origin'] input >> nth=0
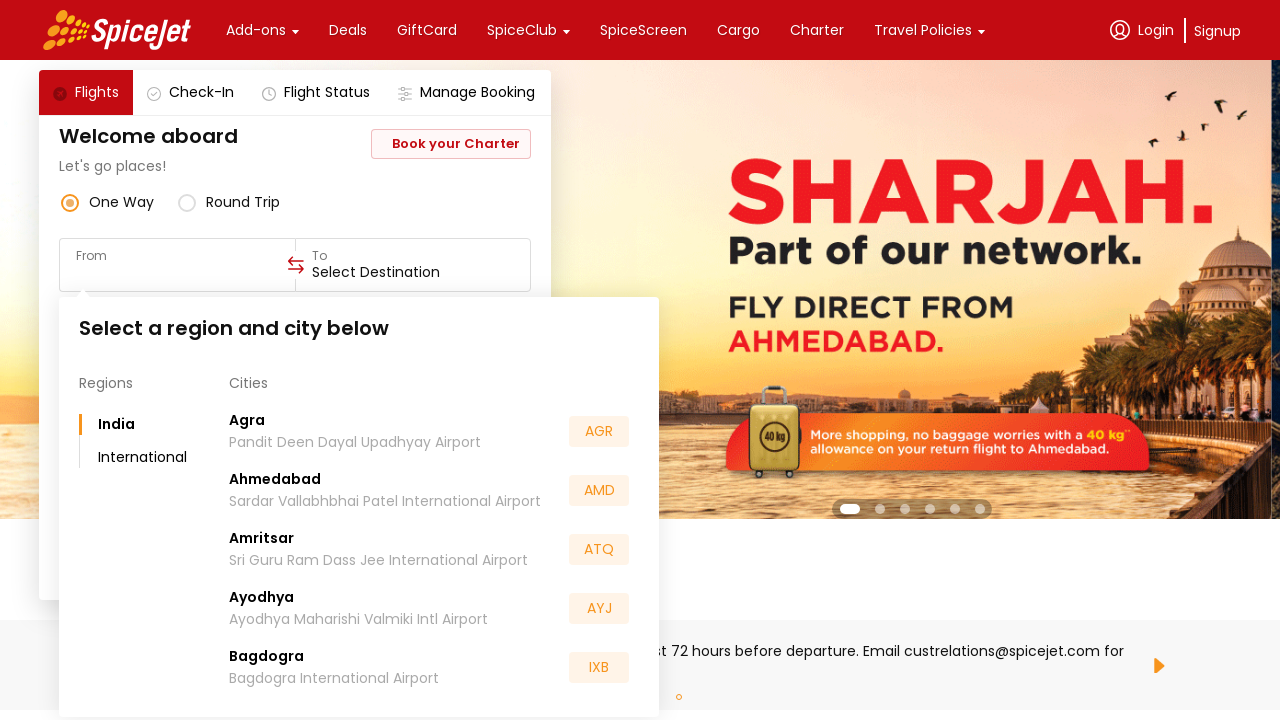

Entered airport code 'BLR' in destination field on [data-testid='to-testID-origin'] input >> nth=0
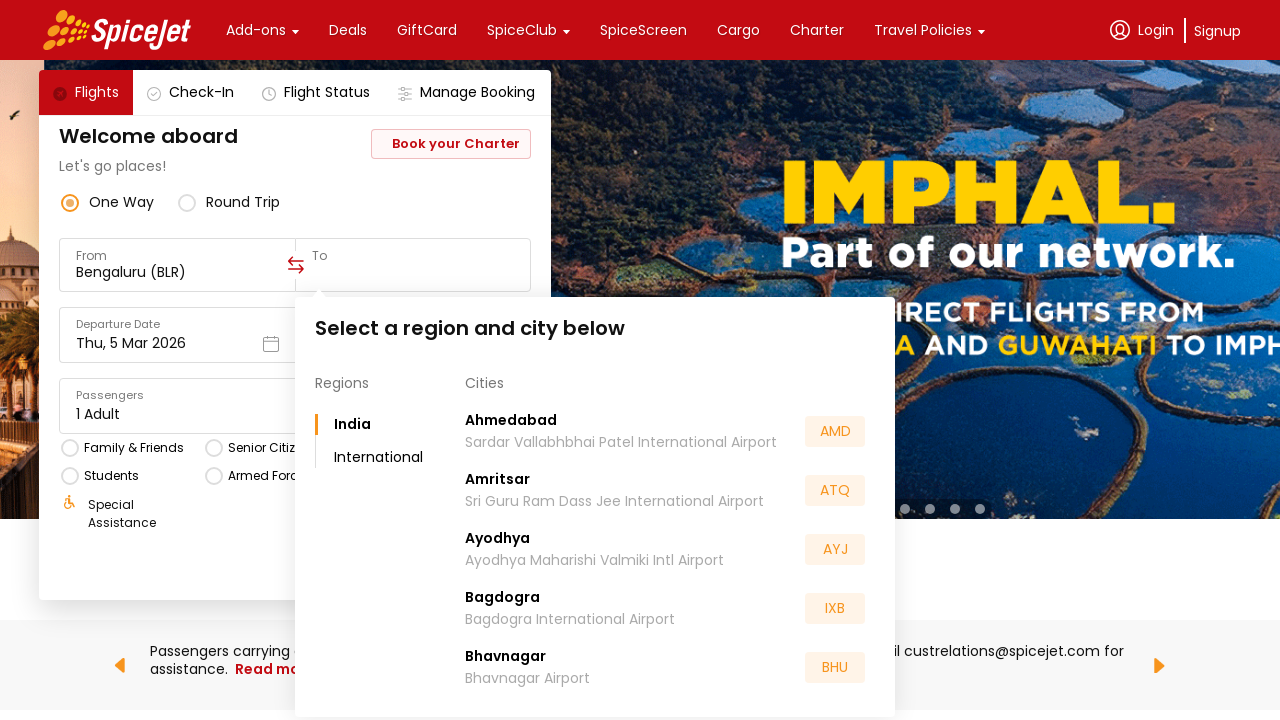

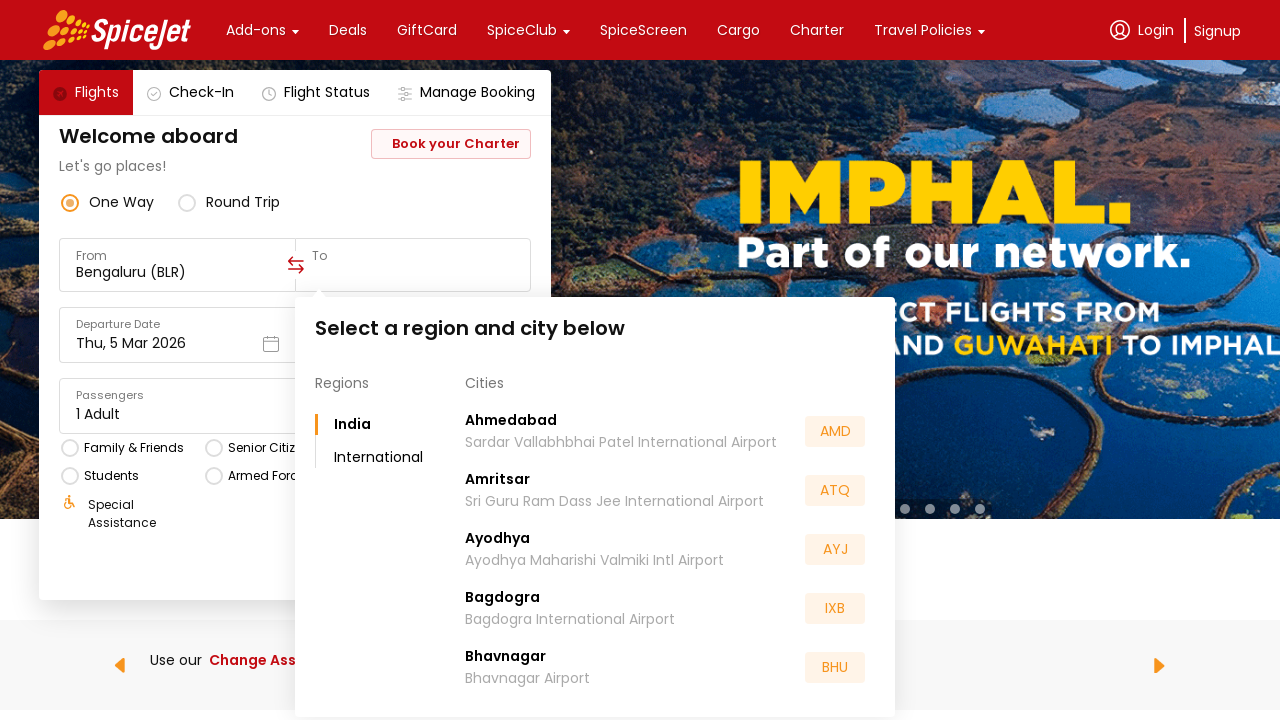